Tests form validation with incorrectly formatted date (year/day/month), verifying date error appears

Starting URL: https://elenarivero.github.io/ejercicio3/index.html

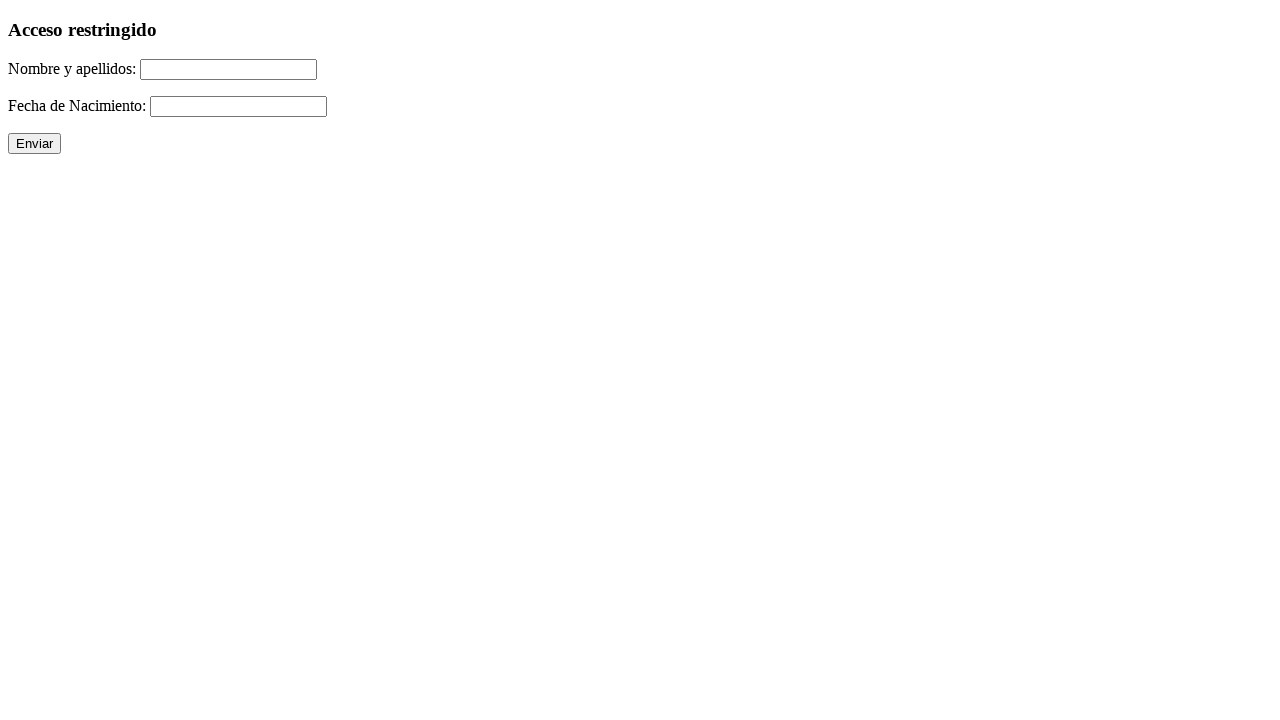

Filled name field with 'Raul Romera Pavon' on #nomap
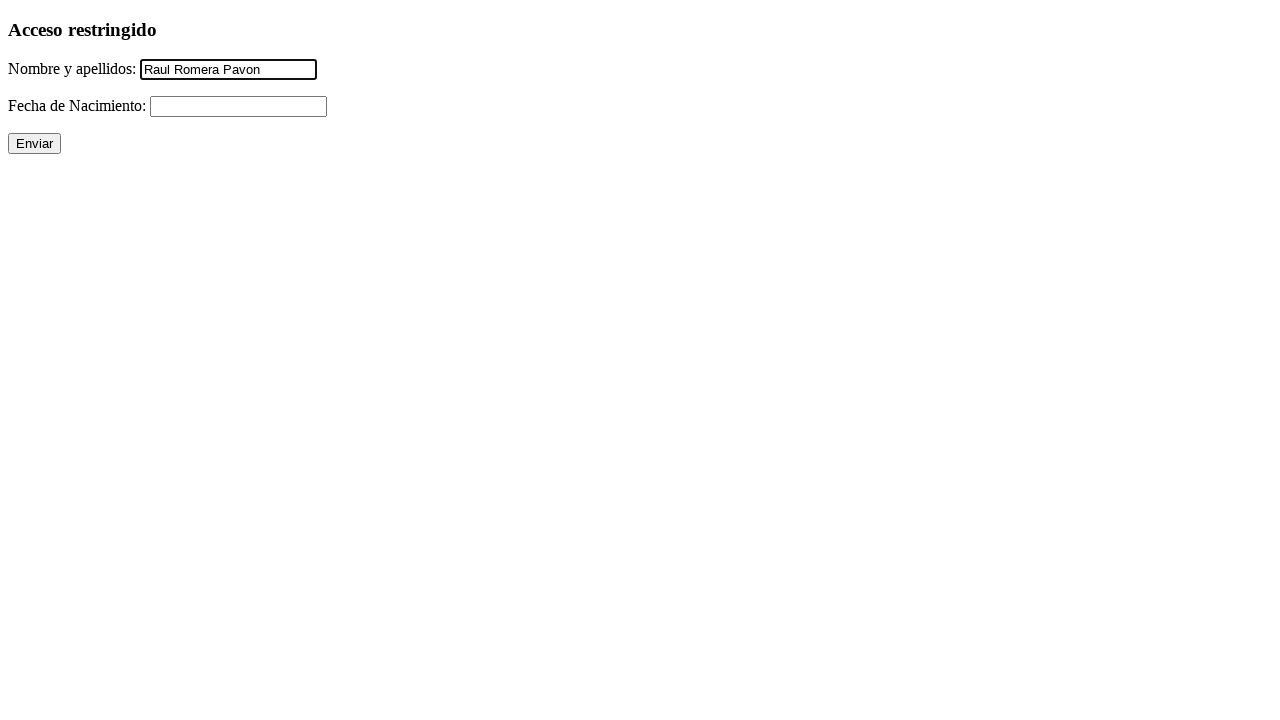

Filled date field with incorrectly formatted date '2004/31/12' (year/day/month) on #fecha
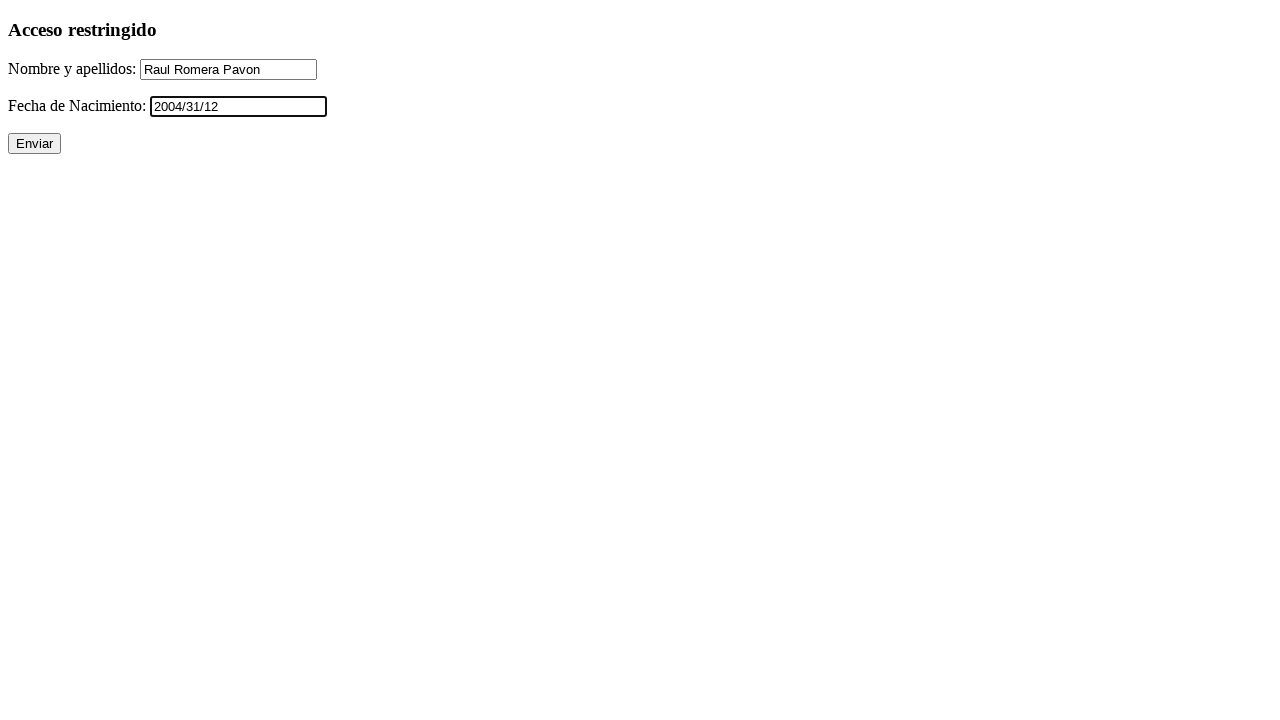

Clicked submit button to validate form at (34, 144) on xpath=//p/input[@type='submit']
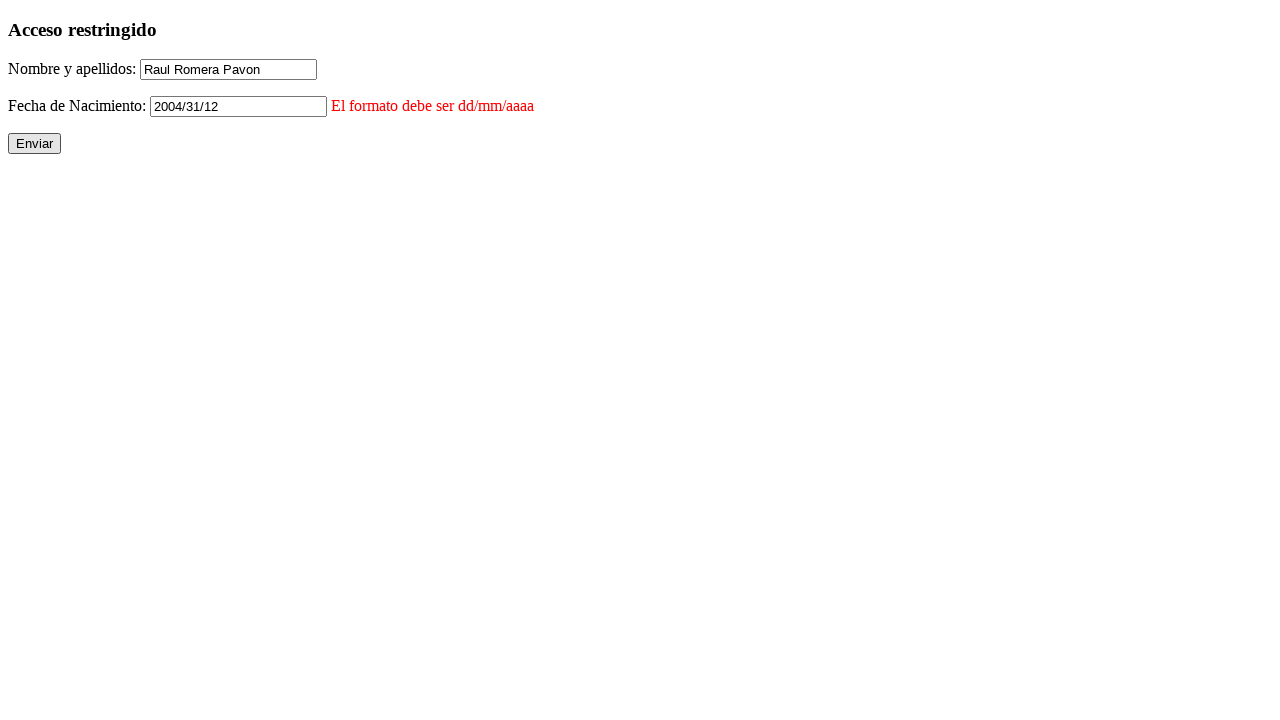

Date error message appeared, confirming validation failed for incorrect date format
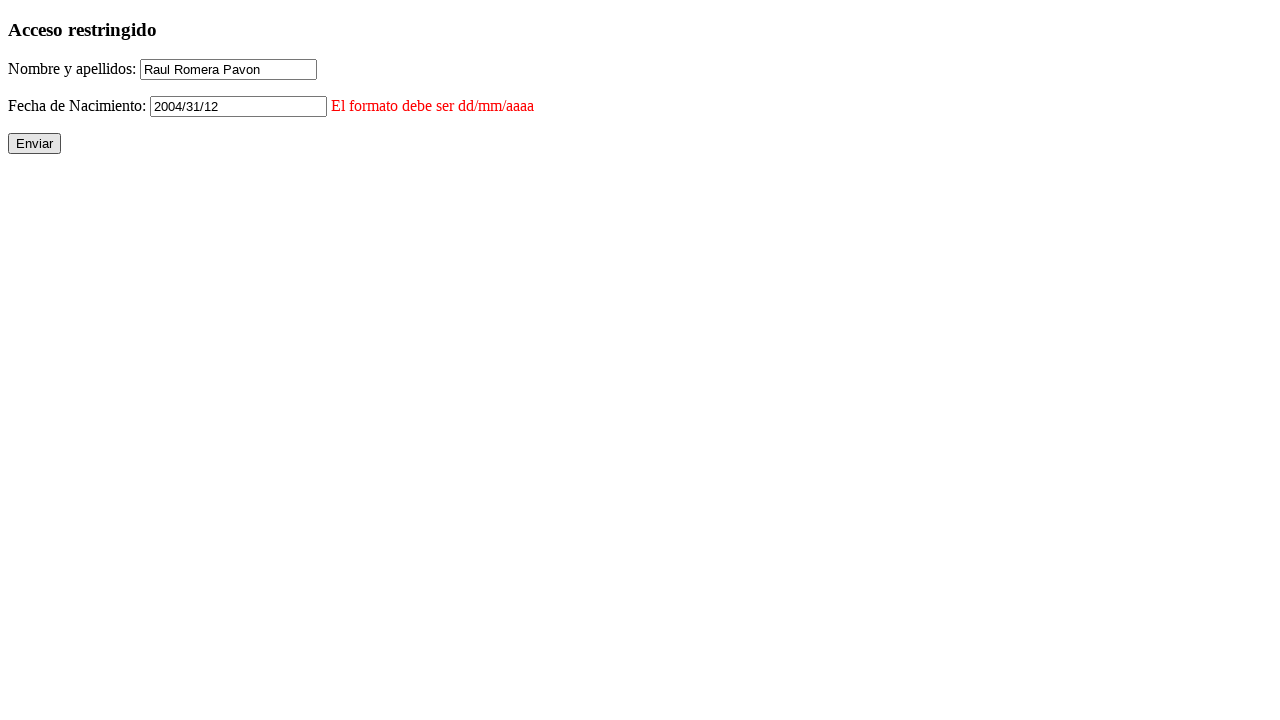

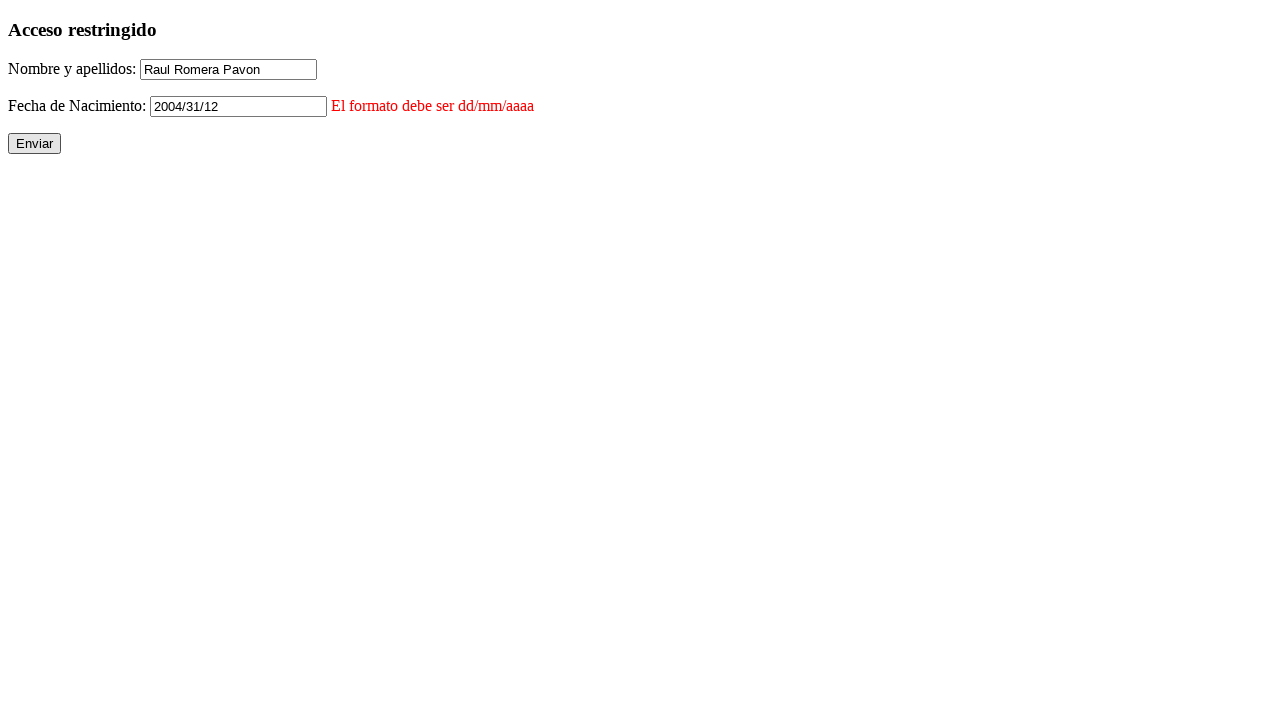